Tests Google Translate by entering text "Bionic" into the translation input field

Starting URL: https://translate.google.com/

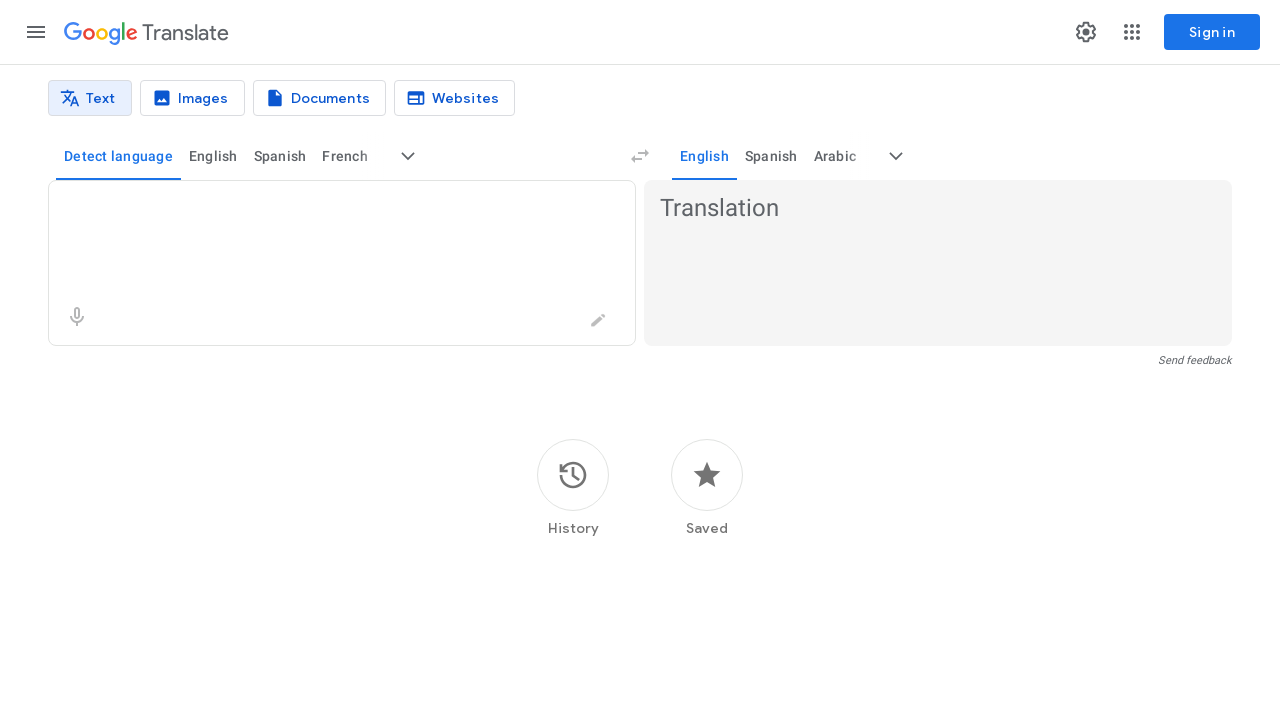

Entered 'Bionic' into the translation input field on textarea
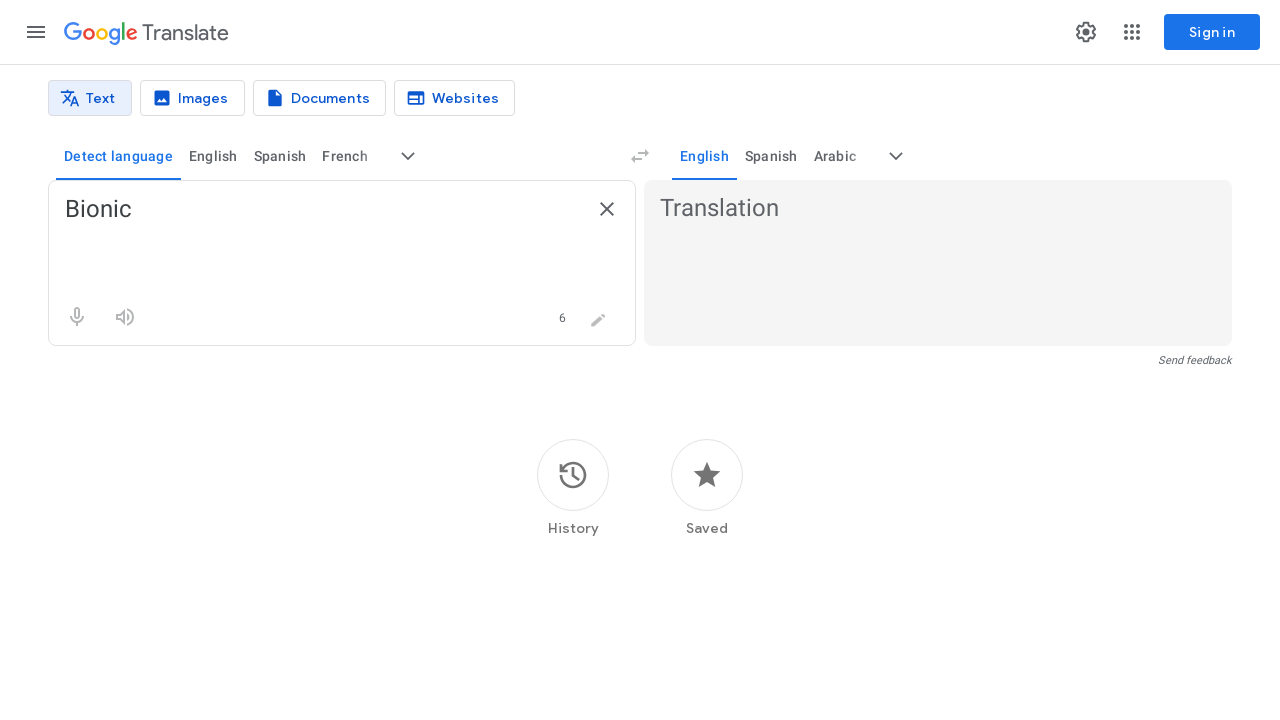

Waited 2000ms for translation to appear
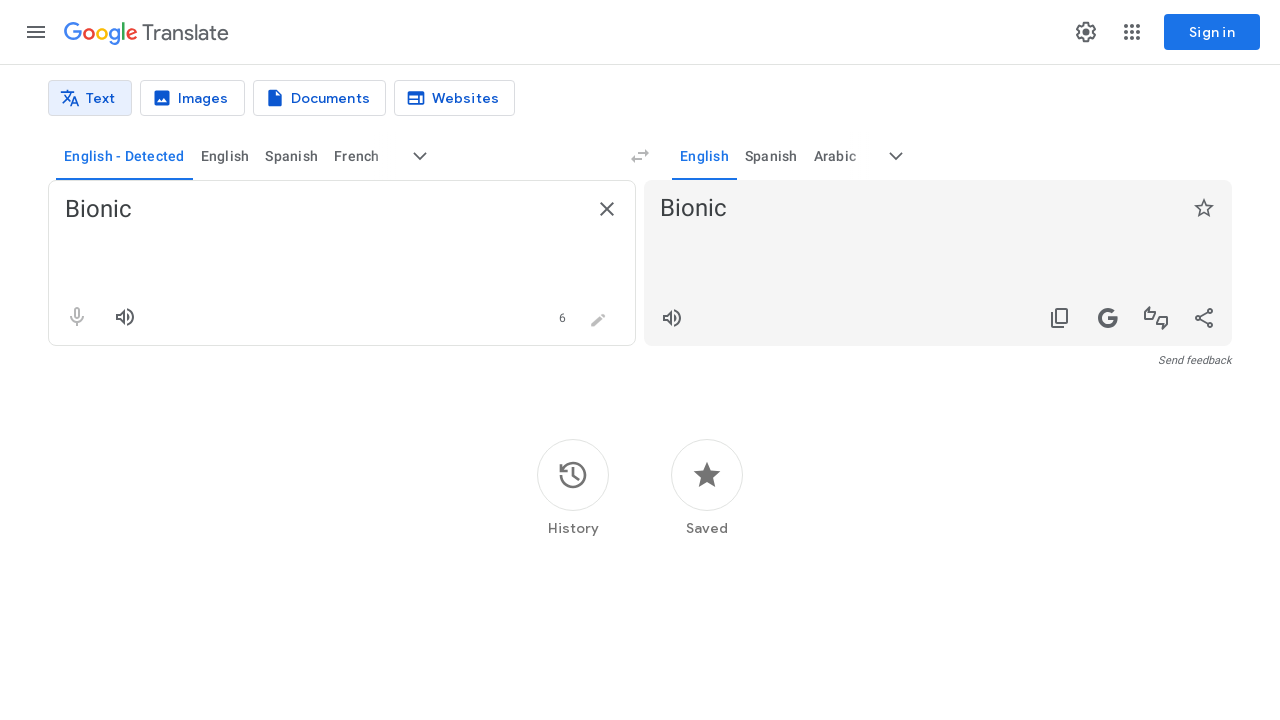

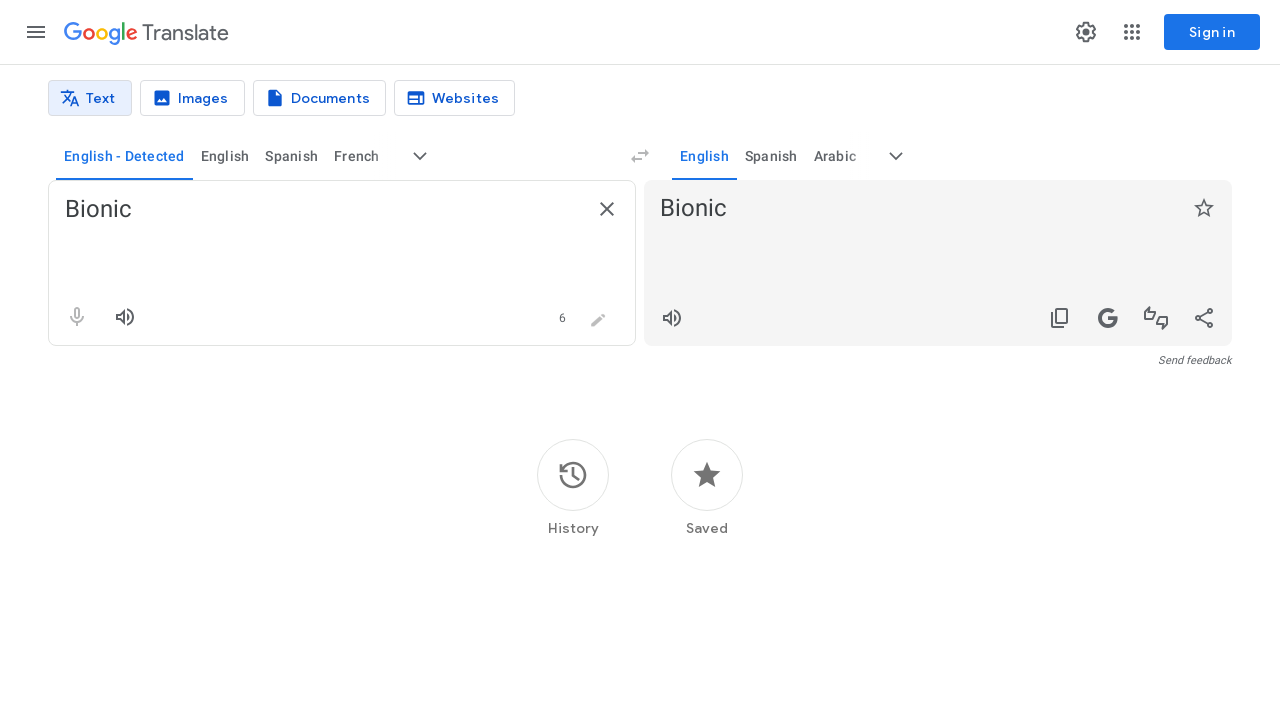